Tests A/B test opt-out by adding an opt-out cookie on the homepage before navigating to the A/B test page, then verifying the opt-out works.

Starting URL: http://the-internet.herokuapp.com

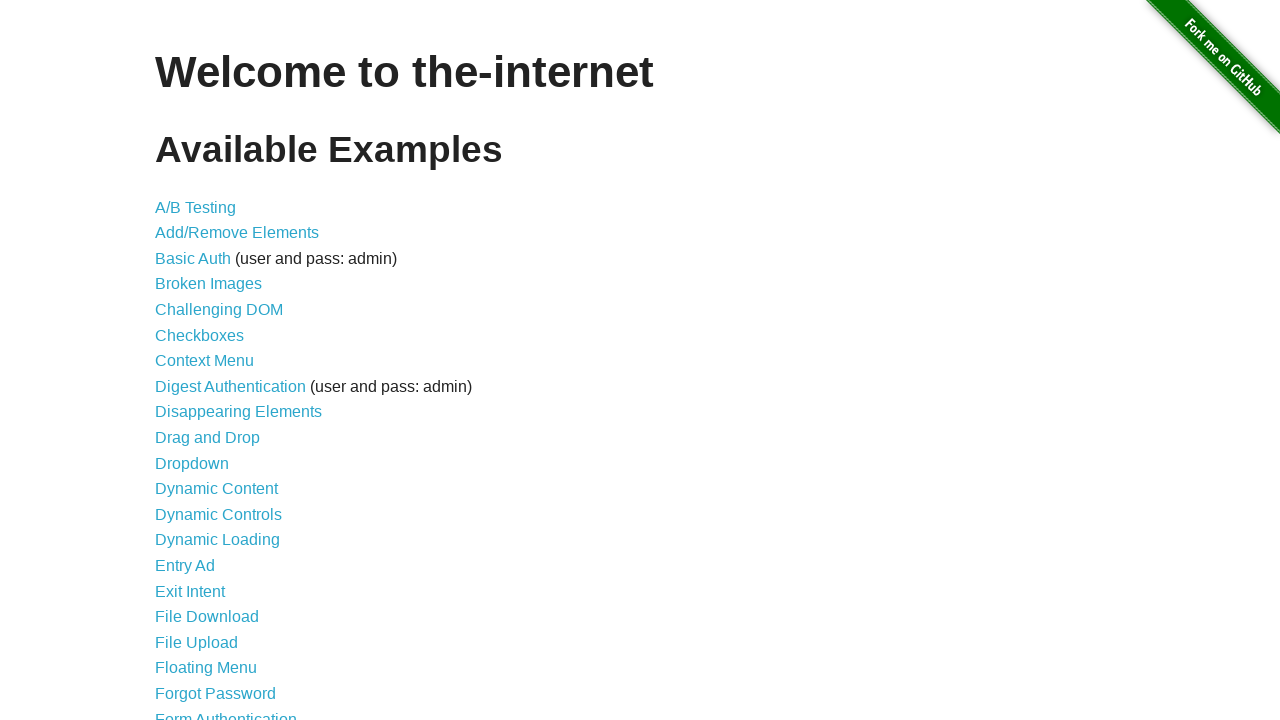

Added optimizelyOptOut cookie to opt out of A/B test
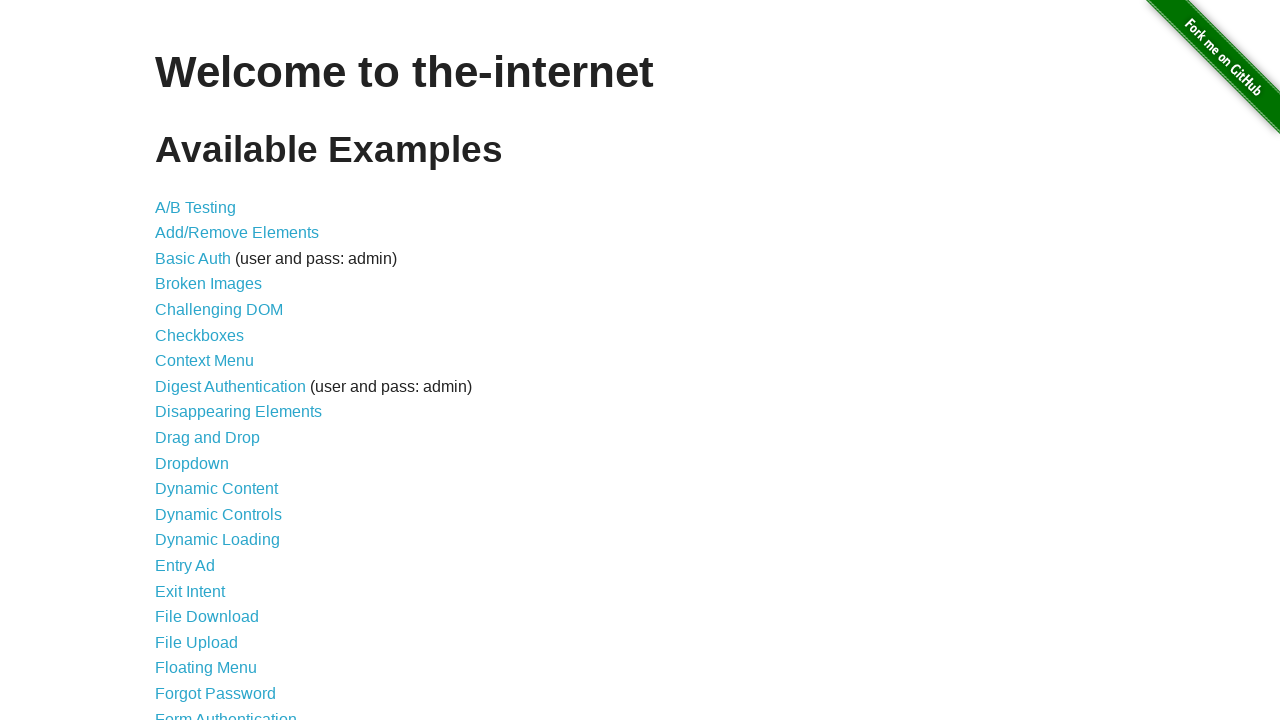

Navigated to A/B test page
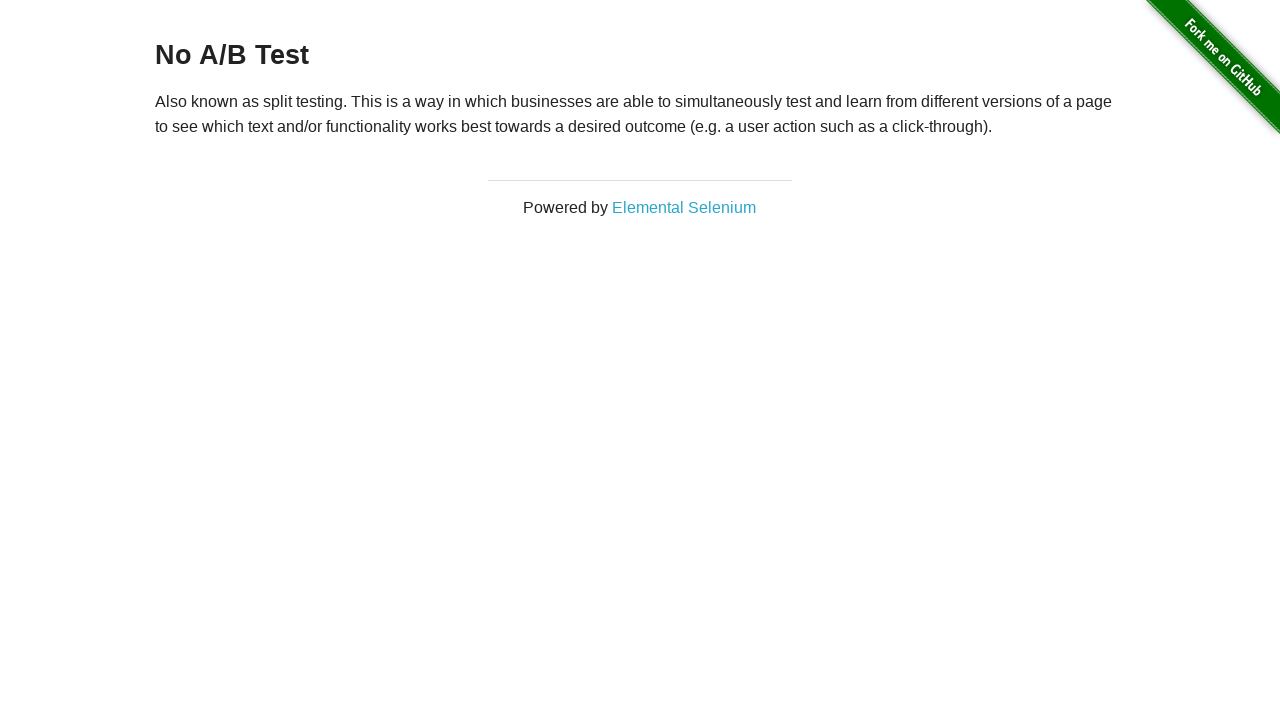

Retrieved heading text: 'No A/B Test'
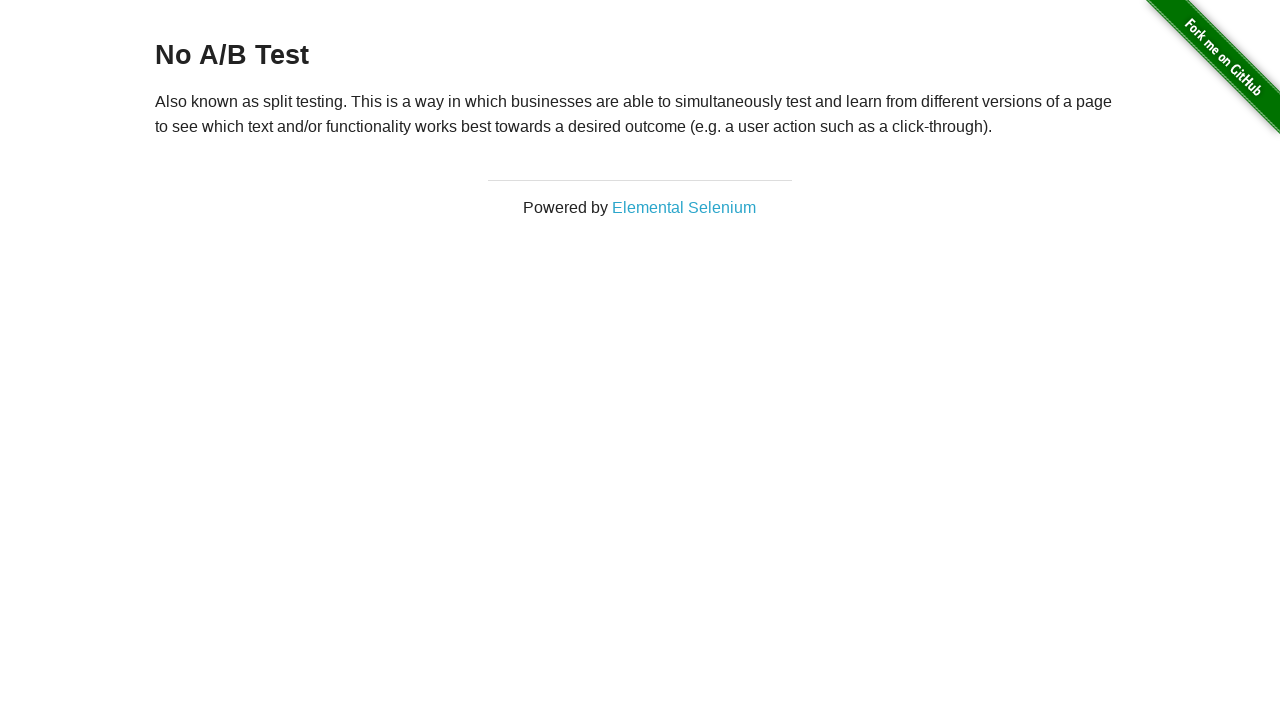

Verified opt-out cookie works - 'No A/B Test' heading confirmed
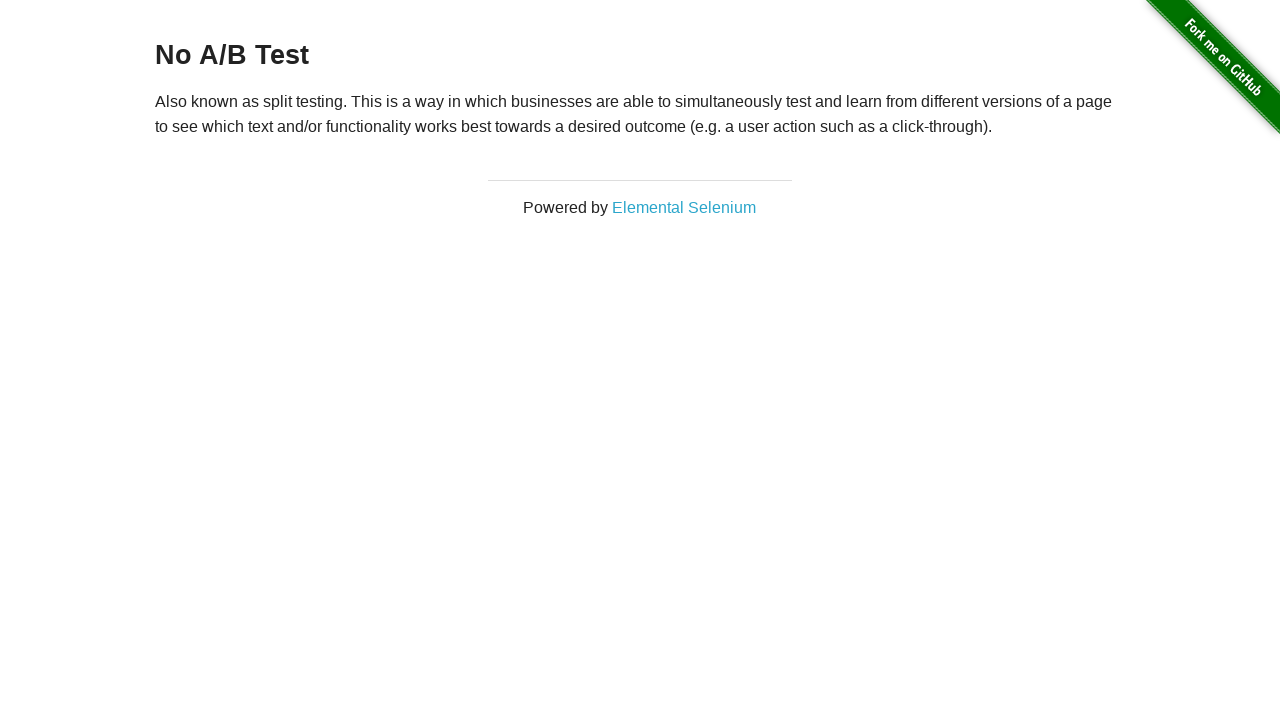

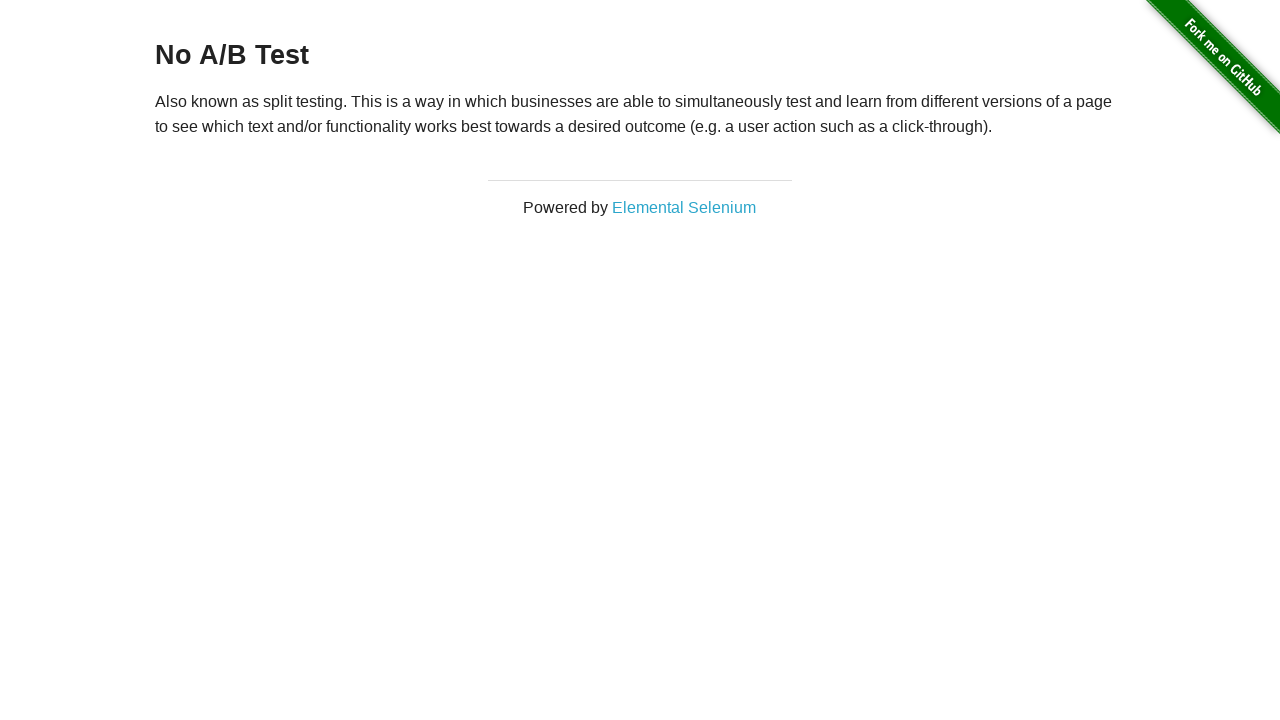